Searches for "Macbook Air" product and verifies that search results are displayed

Starting URL: http://opencart.abstracta.us/

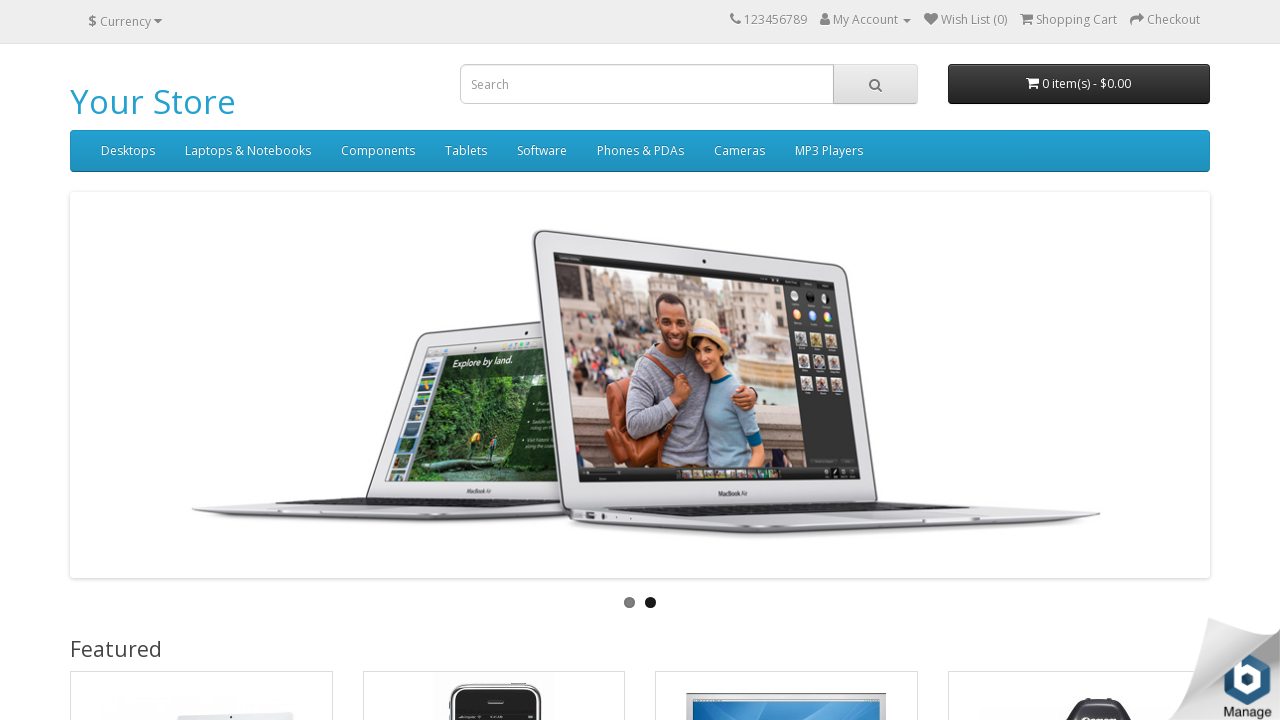

Filled search field with 'Macbook Air' on xpath=//*[@id='search']/input
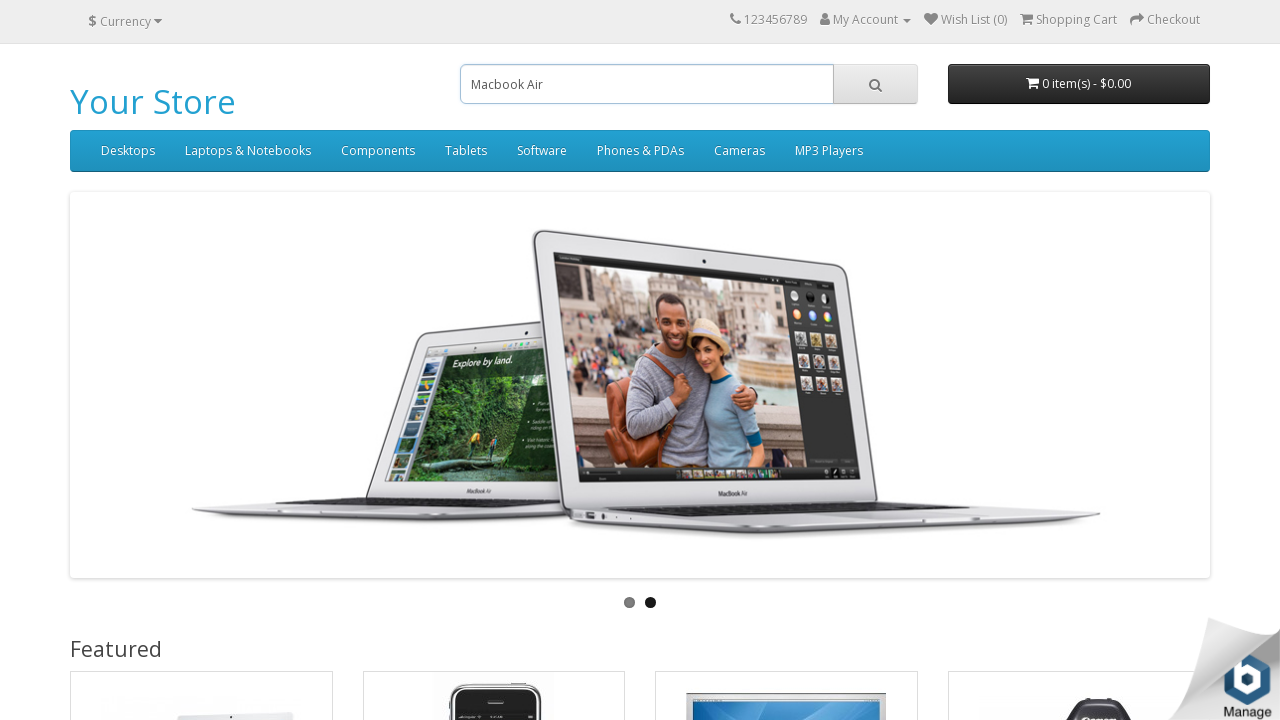

Pressed Enter to submit search for 'Macbook Air' on xpath=//*[@id='search']/input
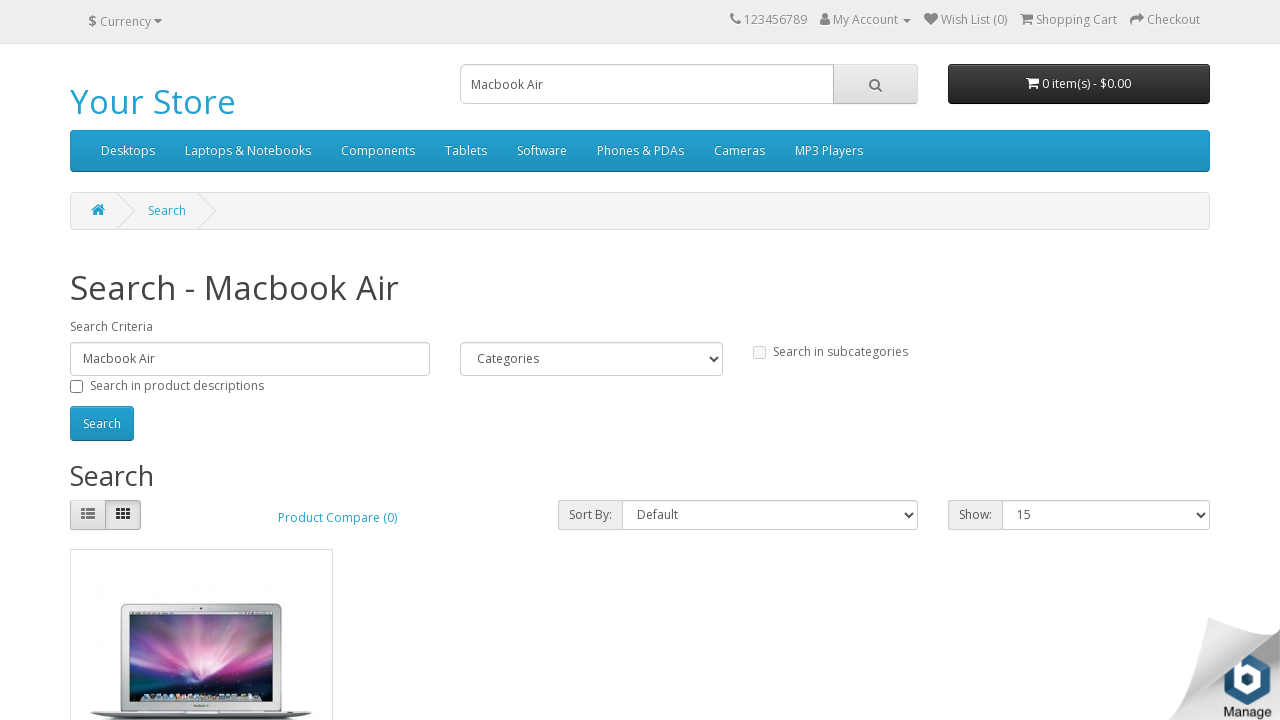

Search results loaded - product image element appeared
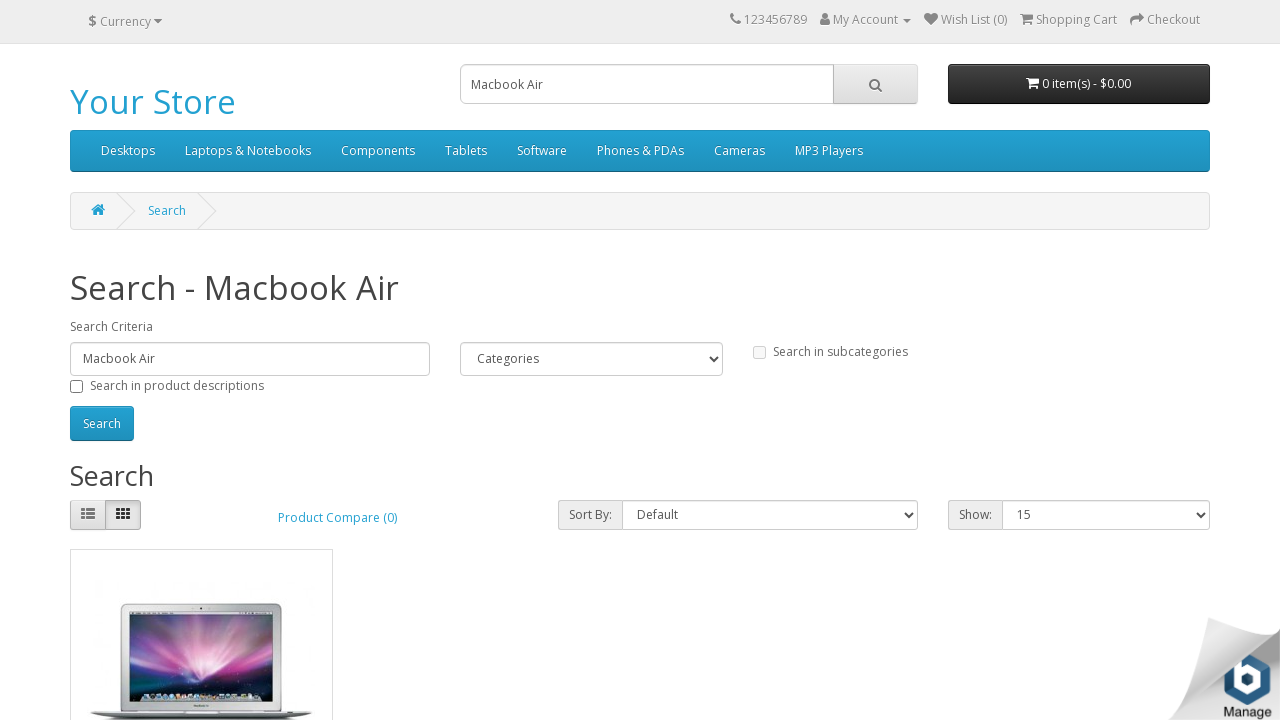

Verified search result product image is visible
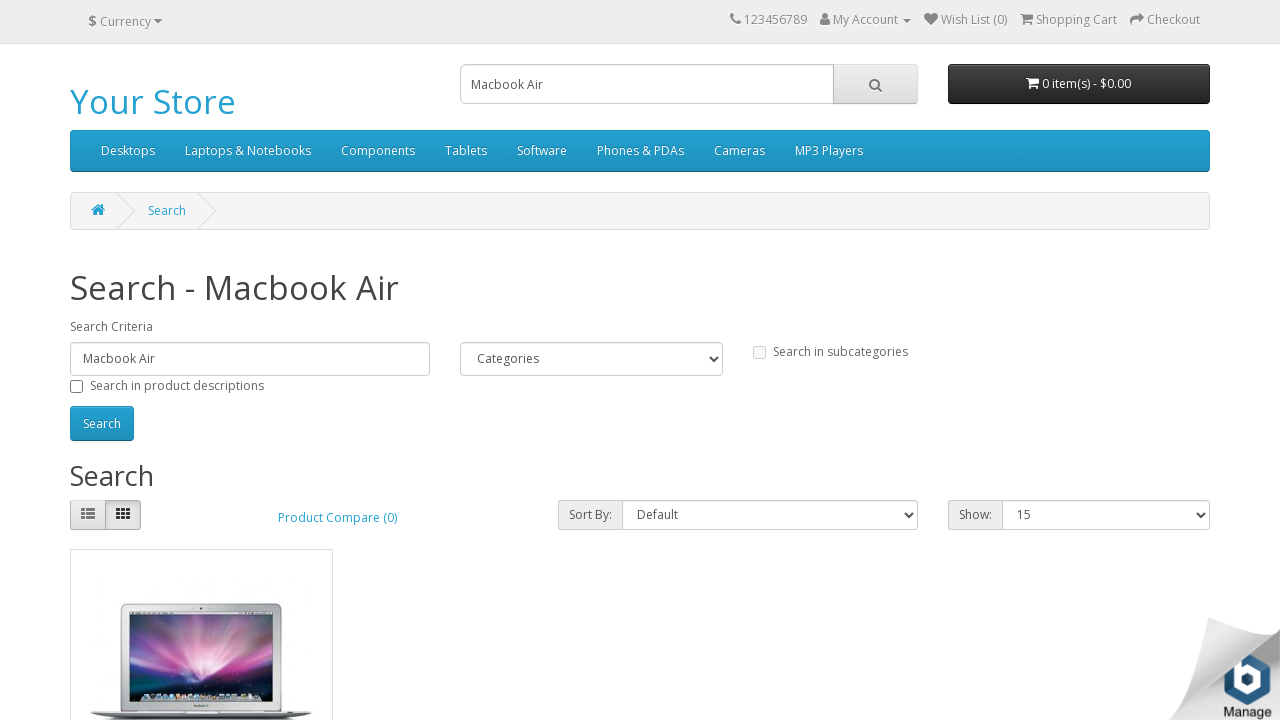

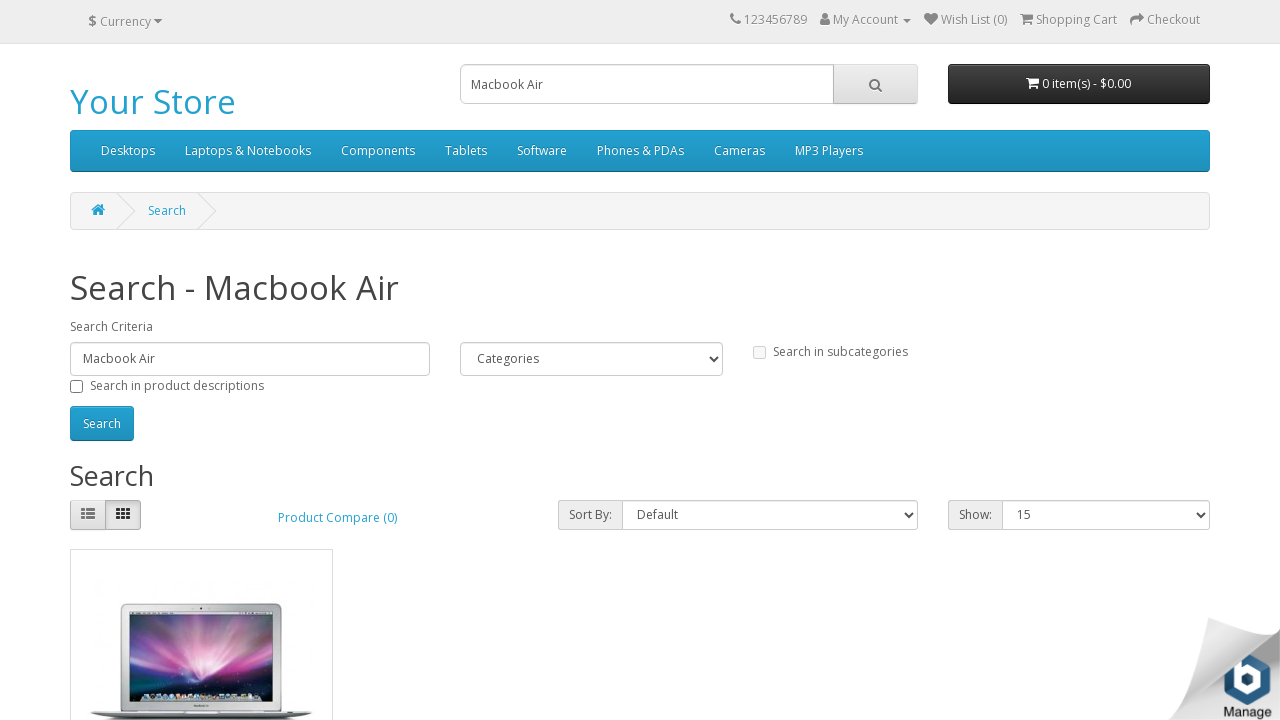